Navigates to a registration page and fills in the name field with a test value using an XPath selector targeting an input with a specific class.

Starting URL: http://www.vivaahfashions.com/registration

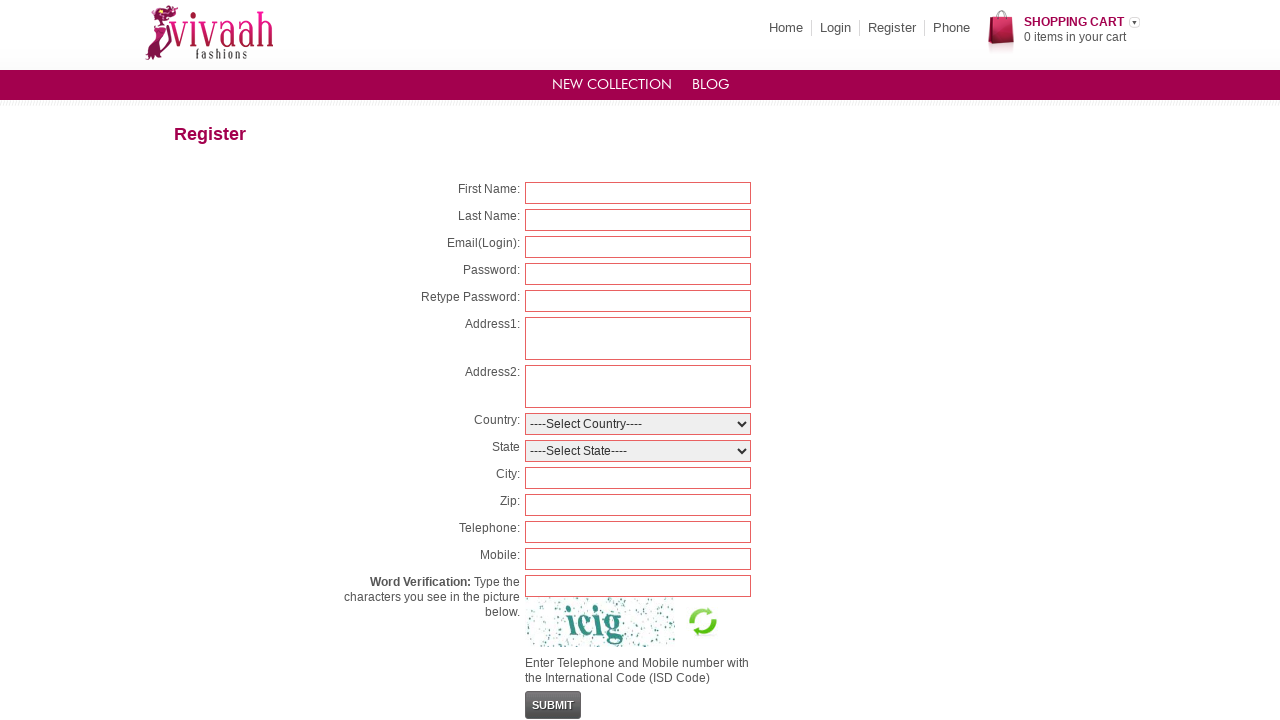

Navigated to registration page at http://www.vivaahfashions.com/registration
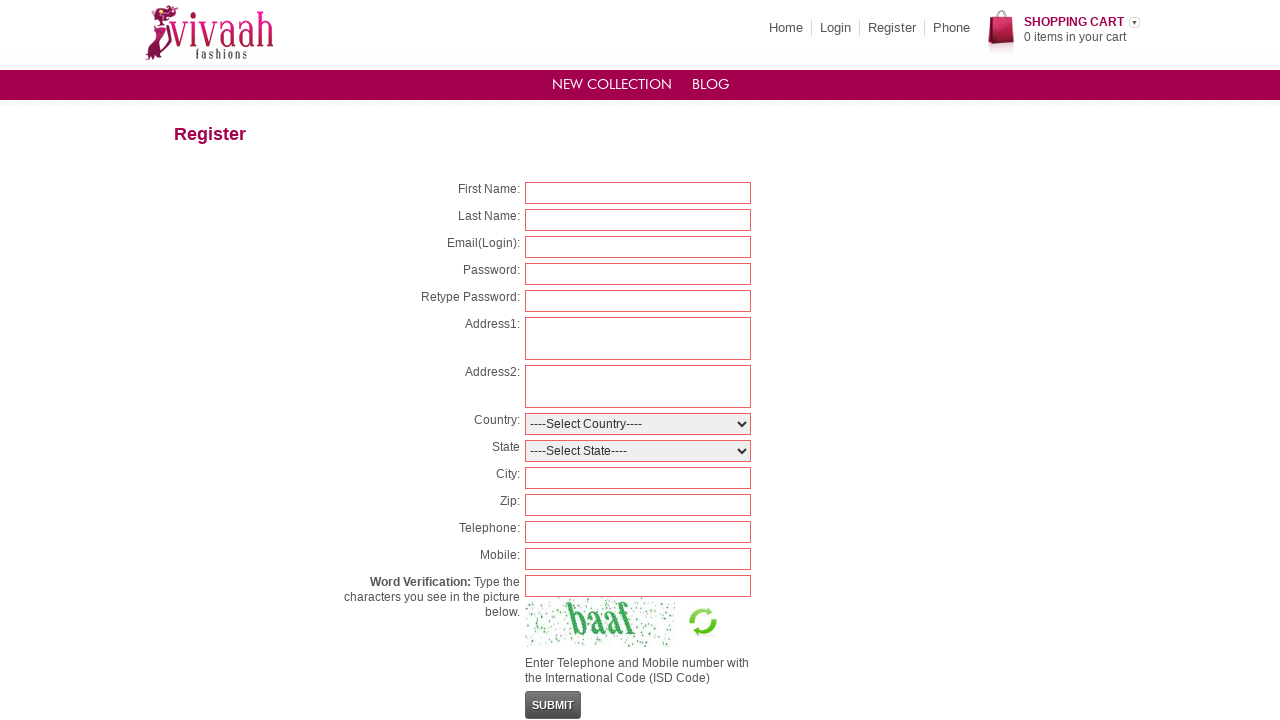

Filled name field with test value 'java' using XPath selector targeting input with nameFld class on input.nameFld
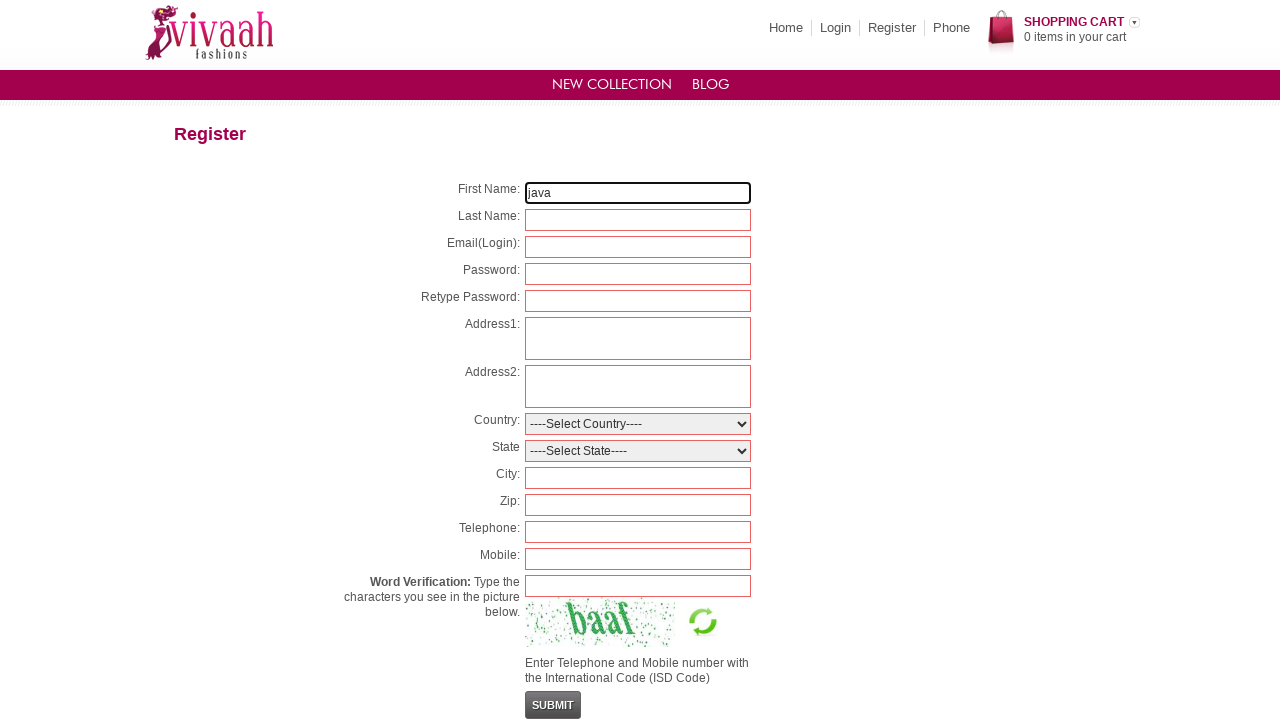

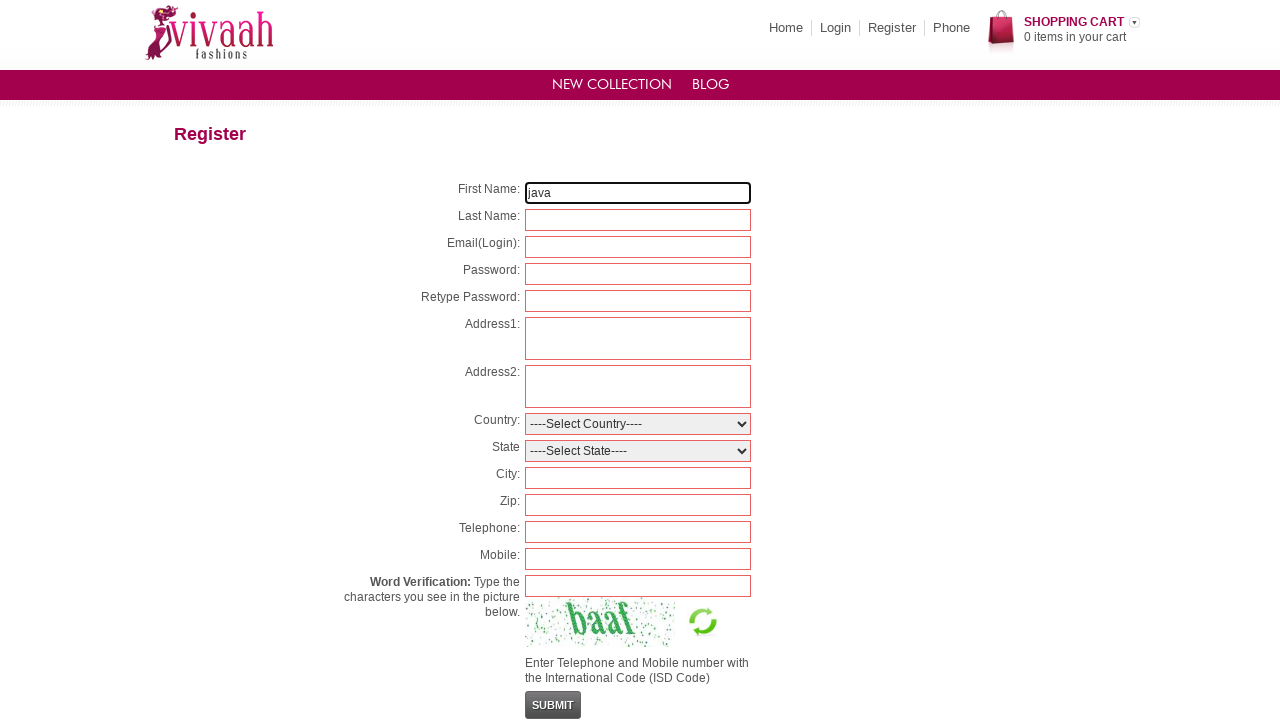